Tests JavaScript prompt alert handling by clicking a button that triggers a prompt, entering text into the prompt, and accepting it.

Starting URL: https://demoqa.com/alerts/

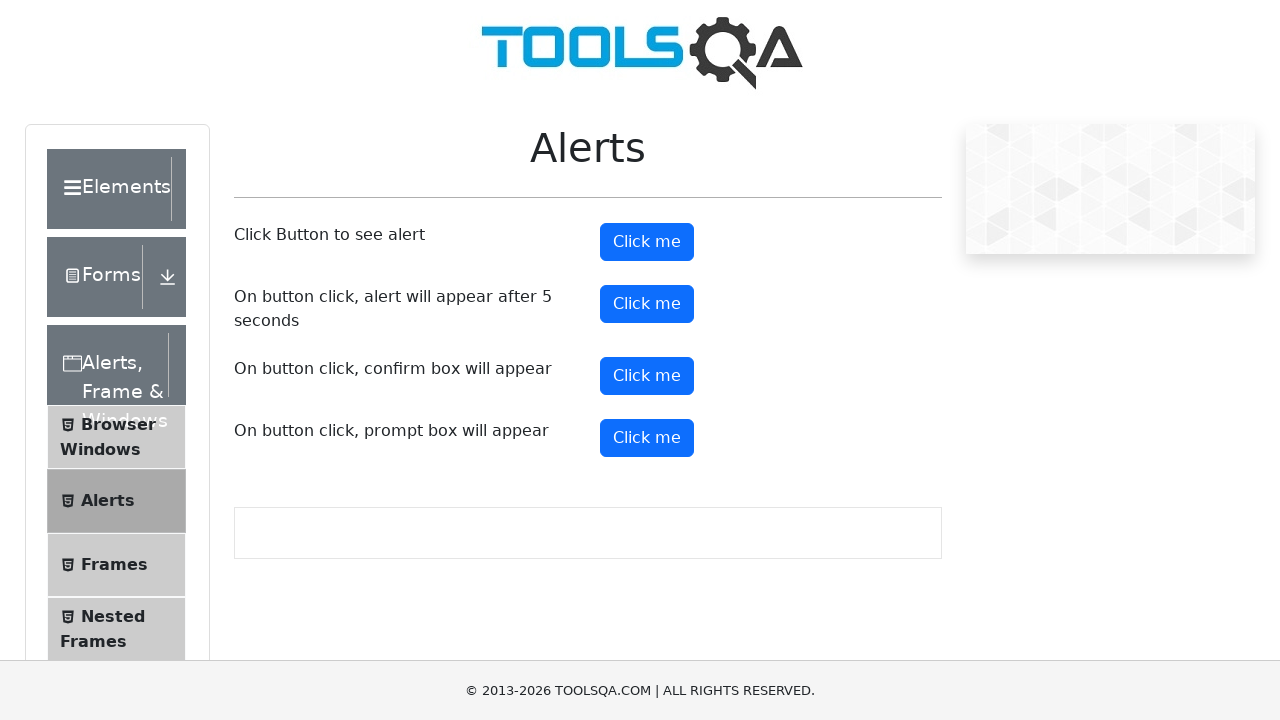

Clicked prompt button to trigger JavaScript prompt alert at (647, 438) on #promtButton
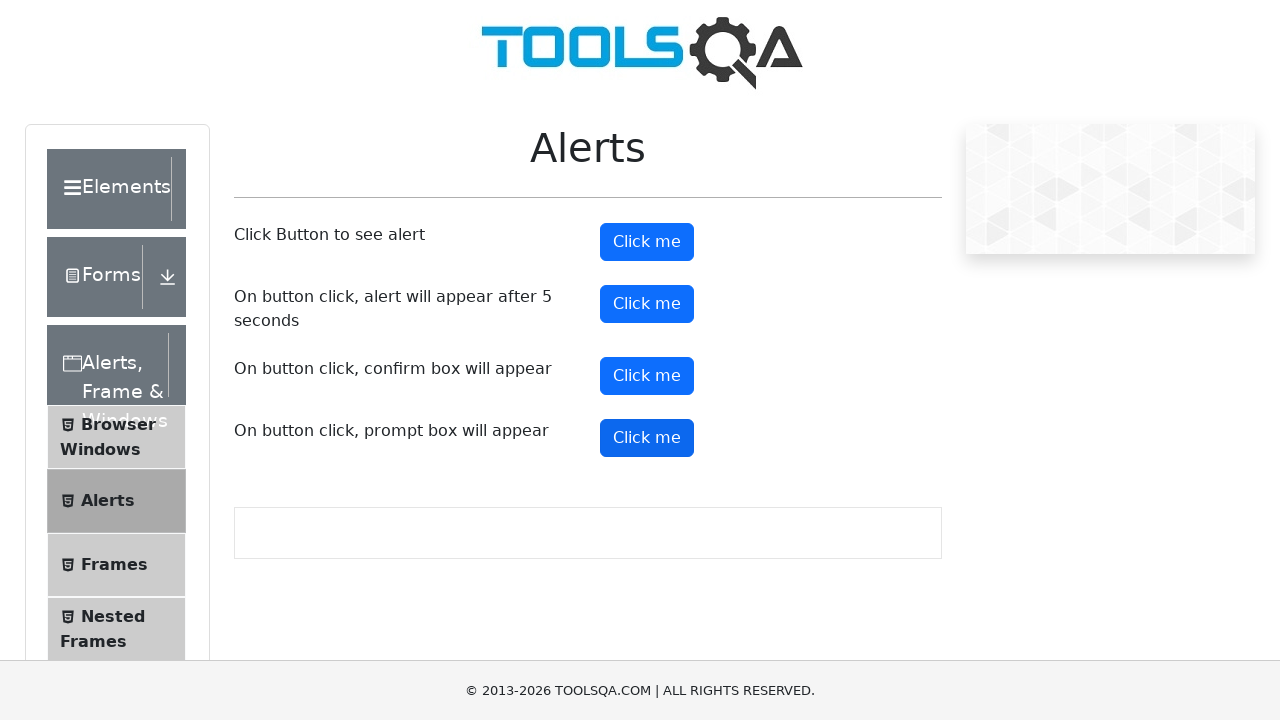

Registered dialog event listener
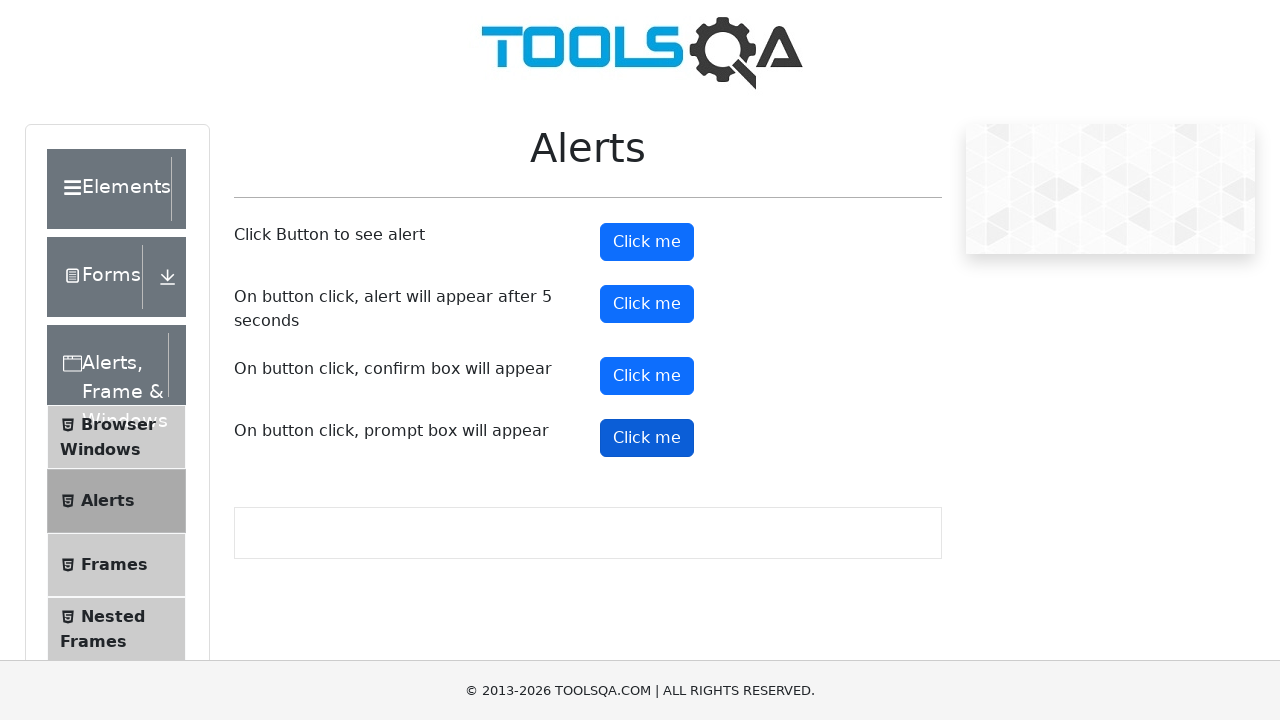

Removed previous dialog event listener
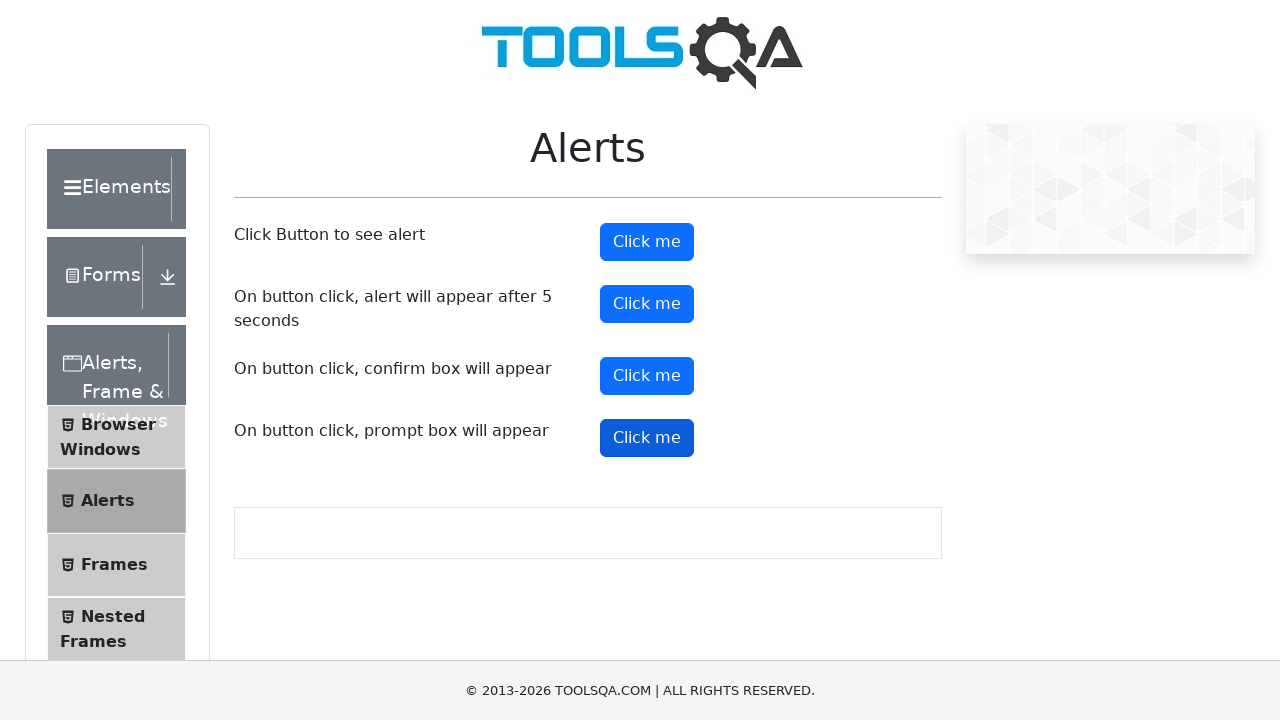

Registered one-time dialog event listener to accept prompt with text 'students'
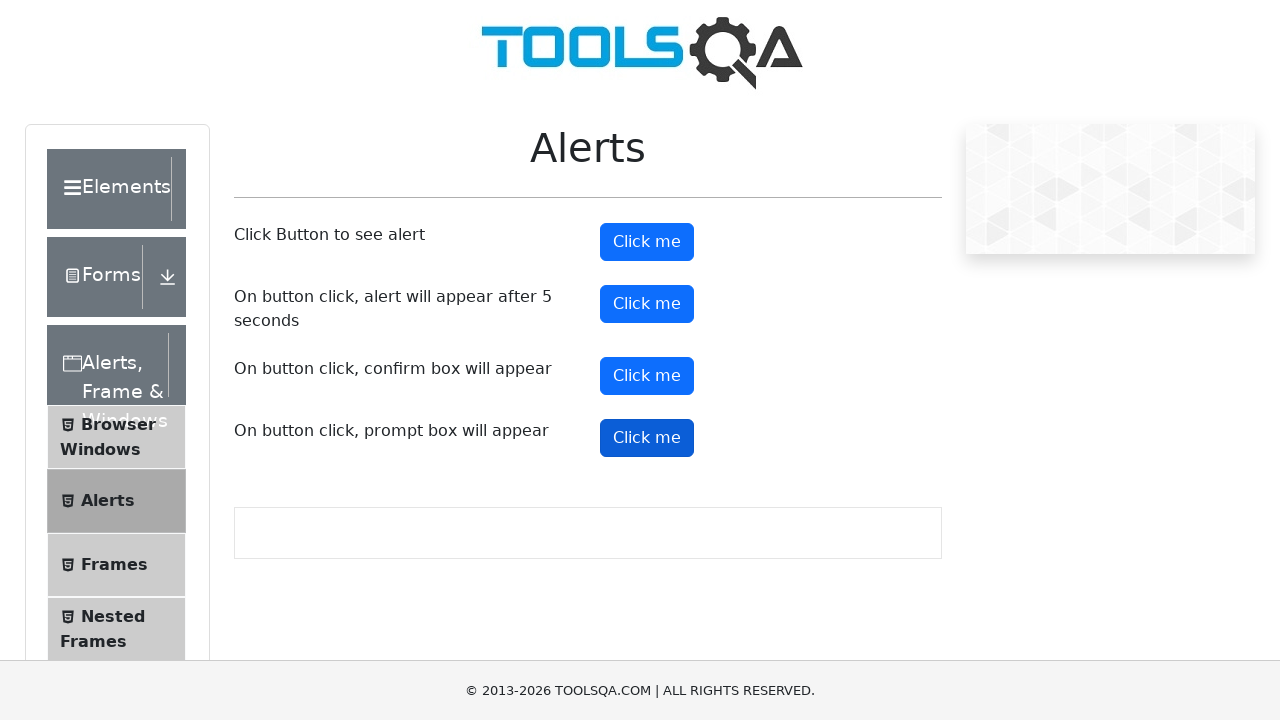

Clicked prompt button to trigger prompt alert at (647, 438) on #promtButton
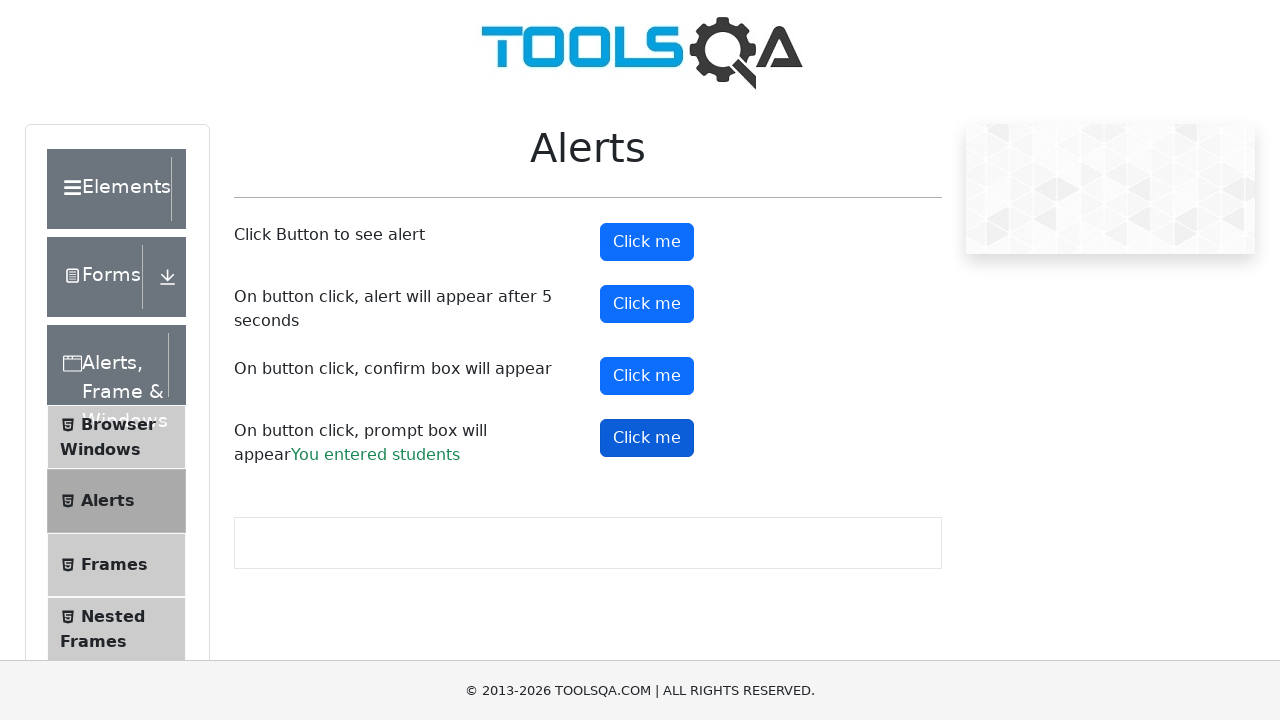

Prompt result element loaded successfully
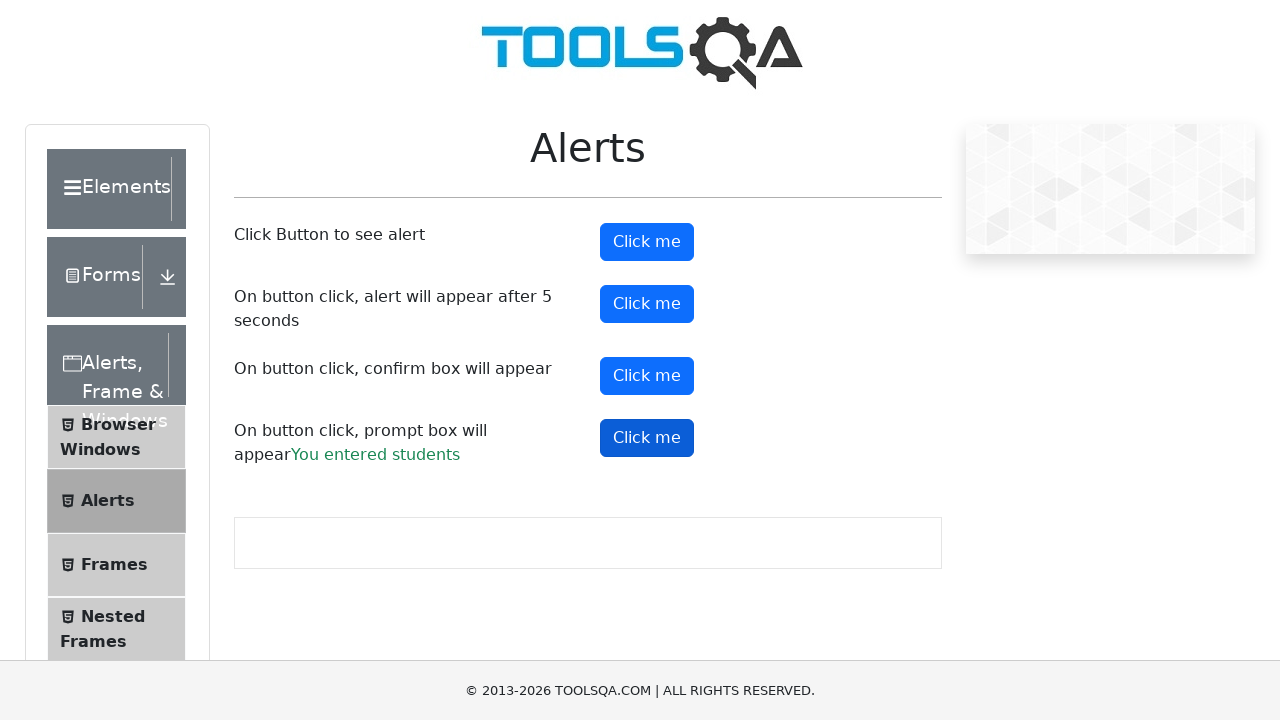

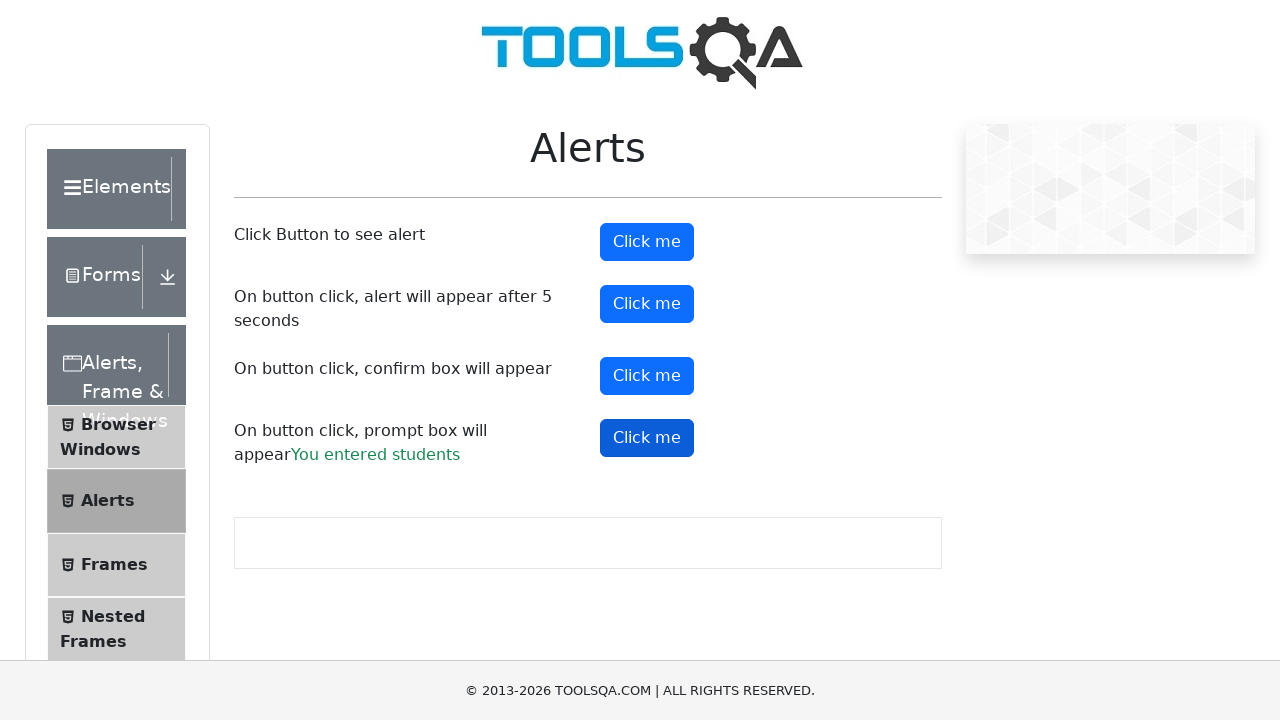